Navigates to a Nano cryptocurrency faucet website, fills in a wallet address in the input field, and clicks the button to submit the form.

Starting URL: https://freenanofaucet.com/

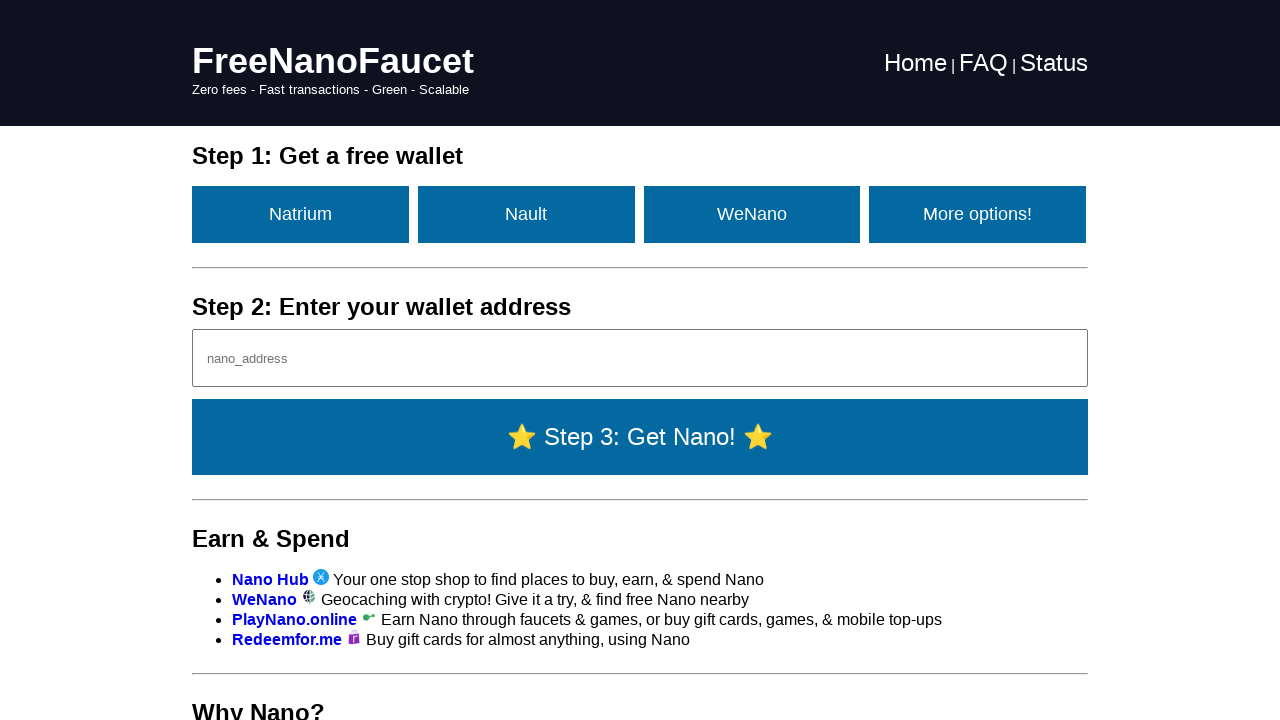

Waited for nano address input field to load
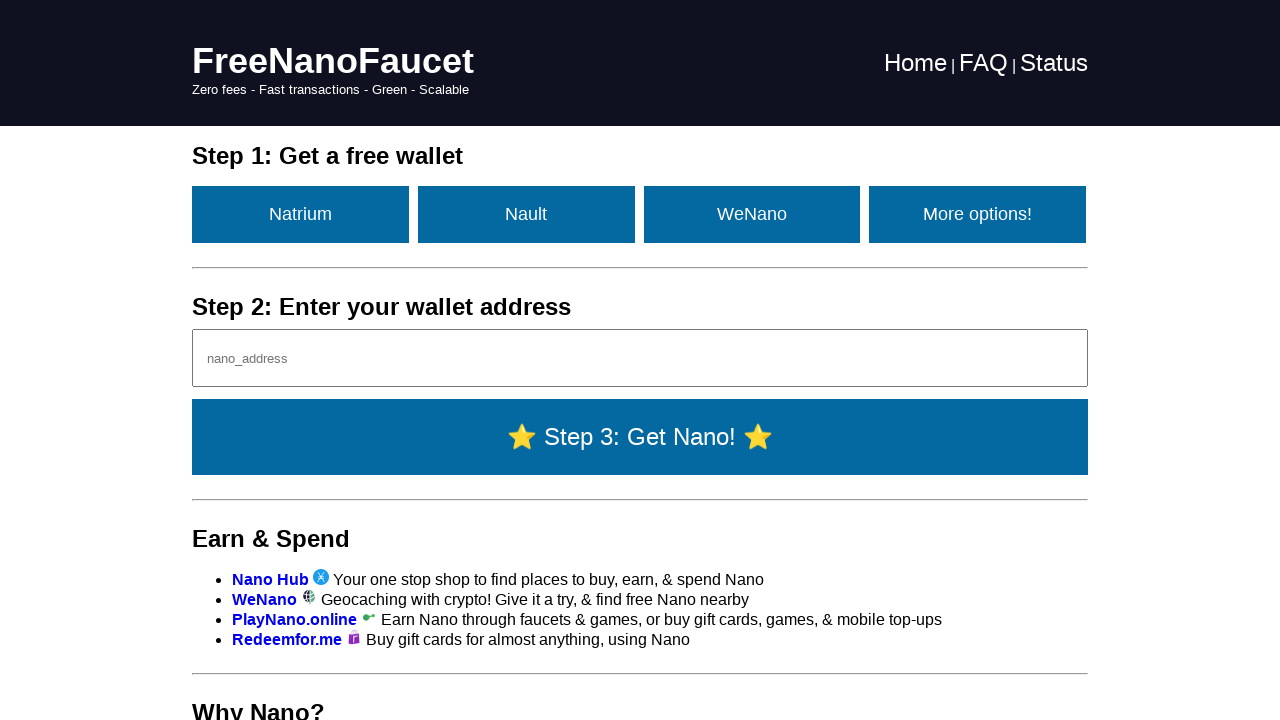

Filled nano address input field with wallet address on #nanoAddr
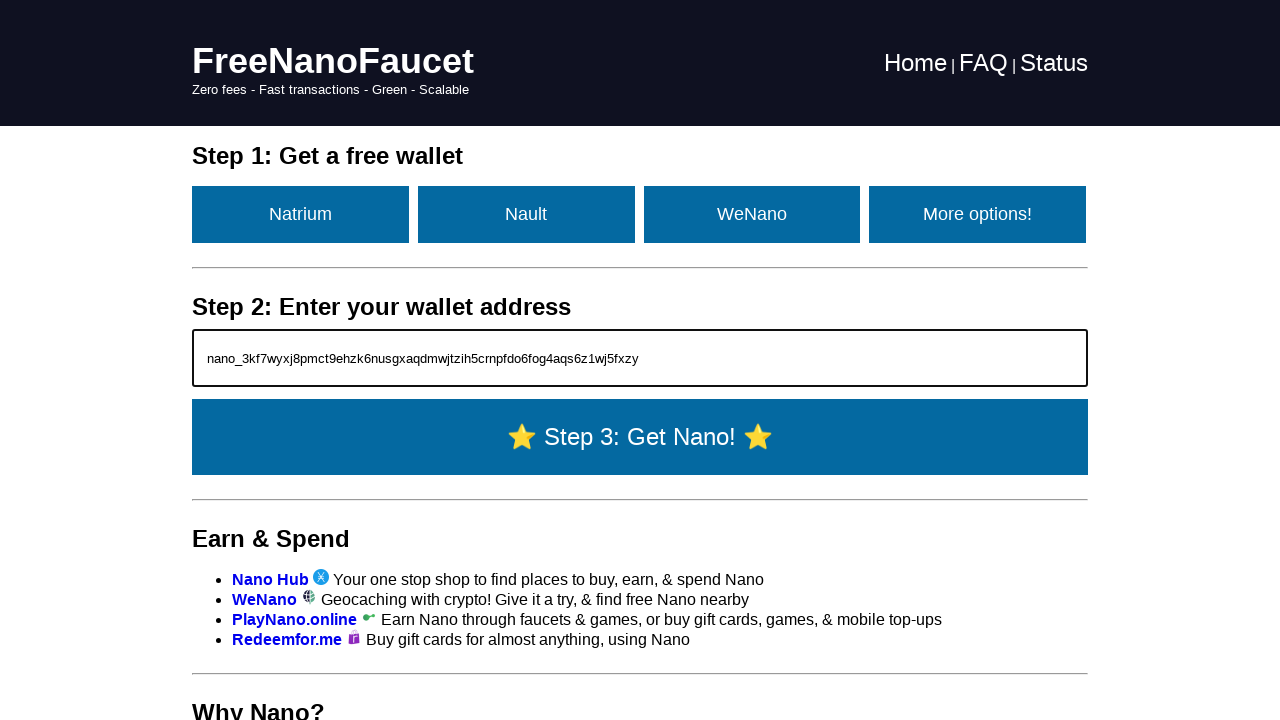

Clicked the getNano button to submit the form at (640, 437) on #getNano
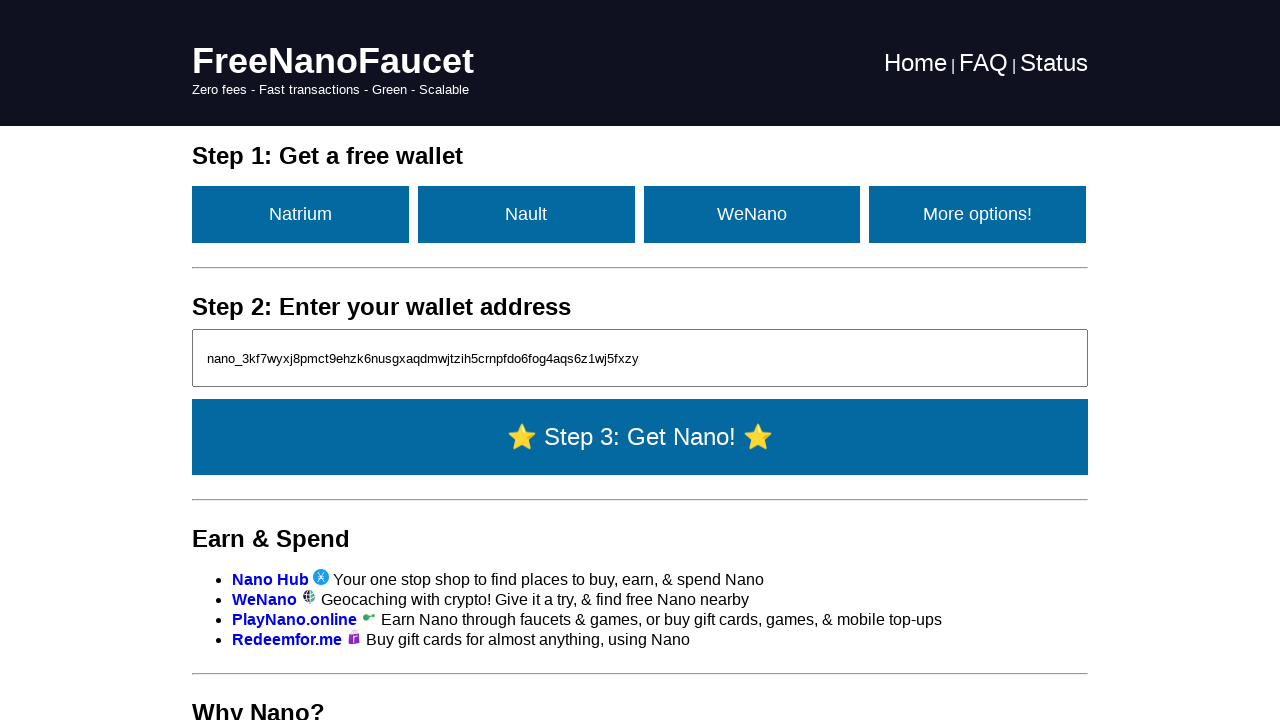

Waited 3 seconds for form submission to complete
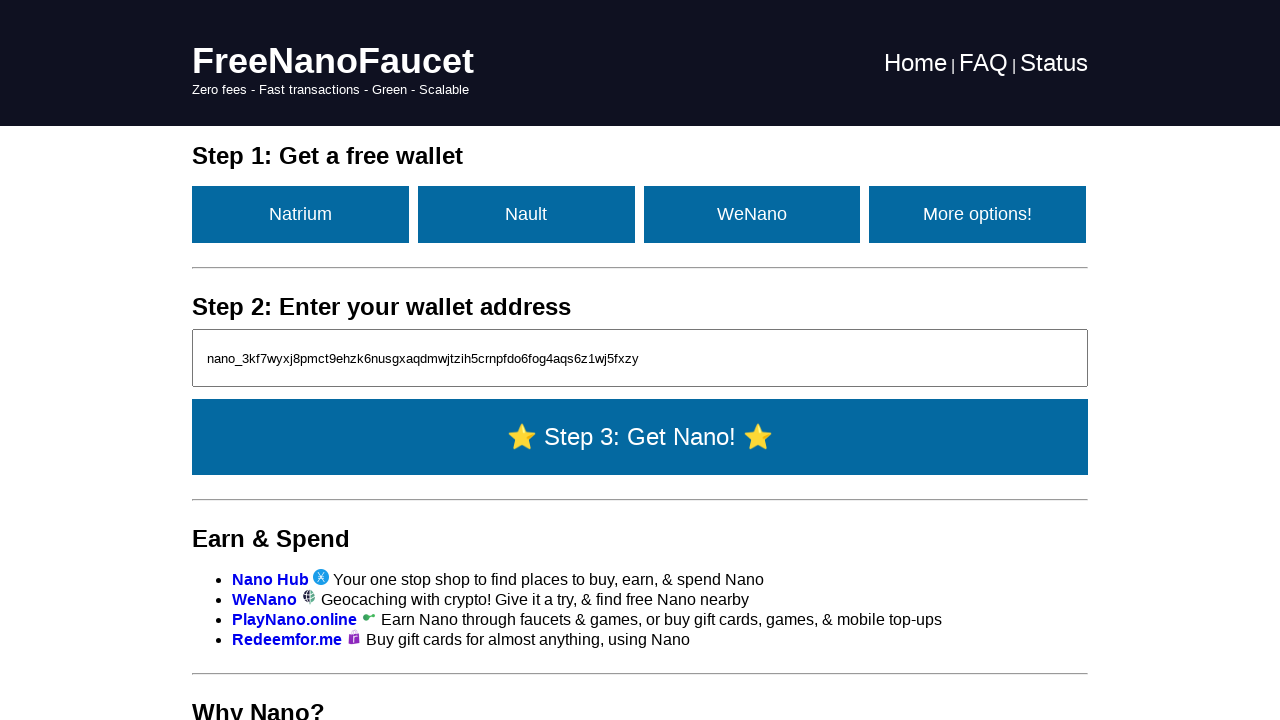

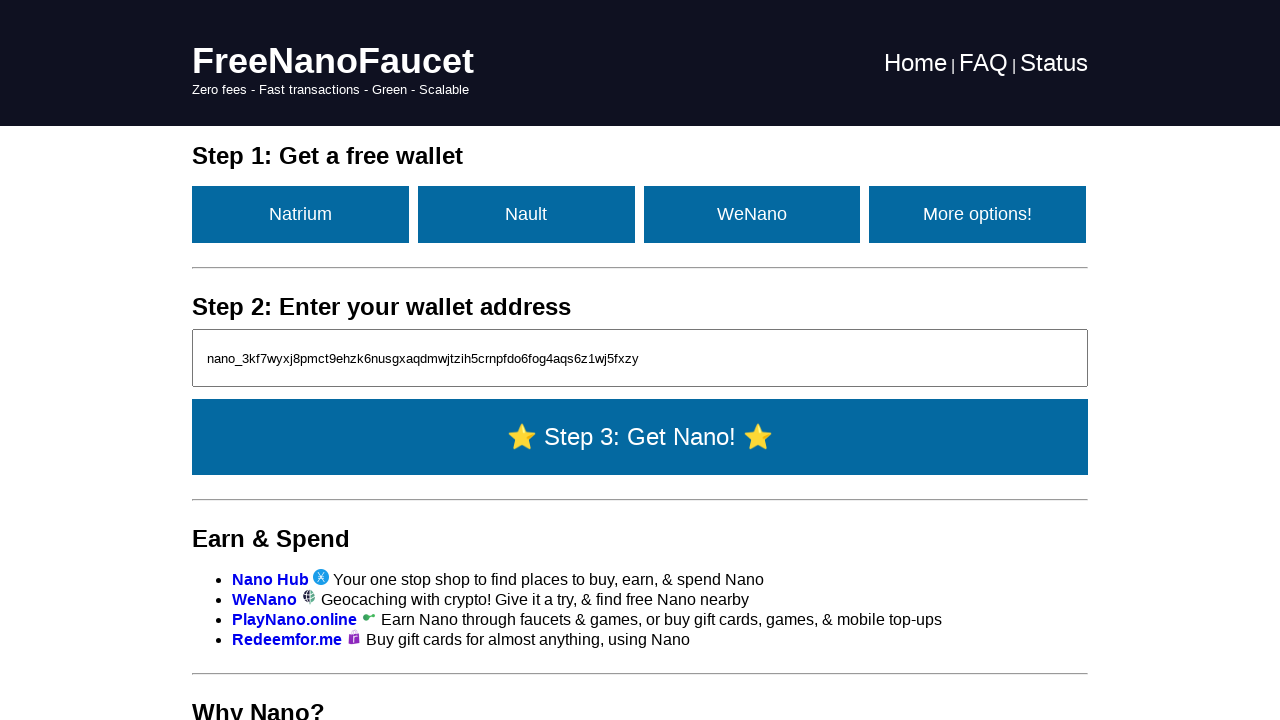